Tests jQuery UI datepicker functionality by switching to iframe, opening the datepicker, navigating to the next month, and selecting a specific date

Starting URL: https://jqueryui.com/datepicker/

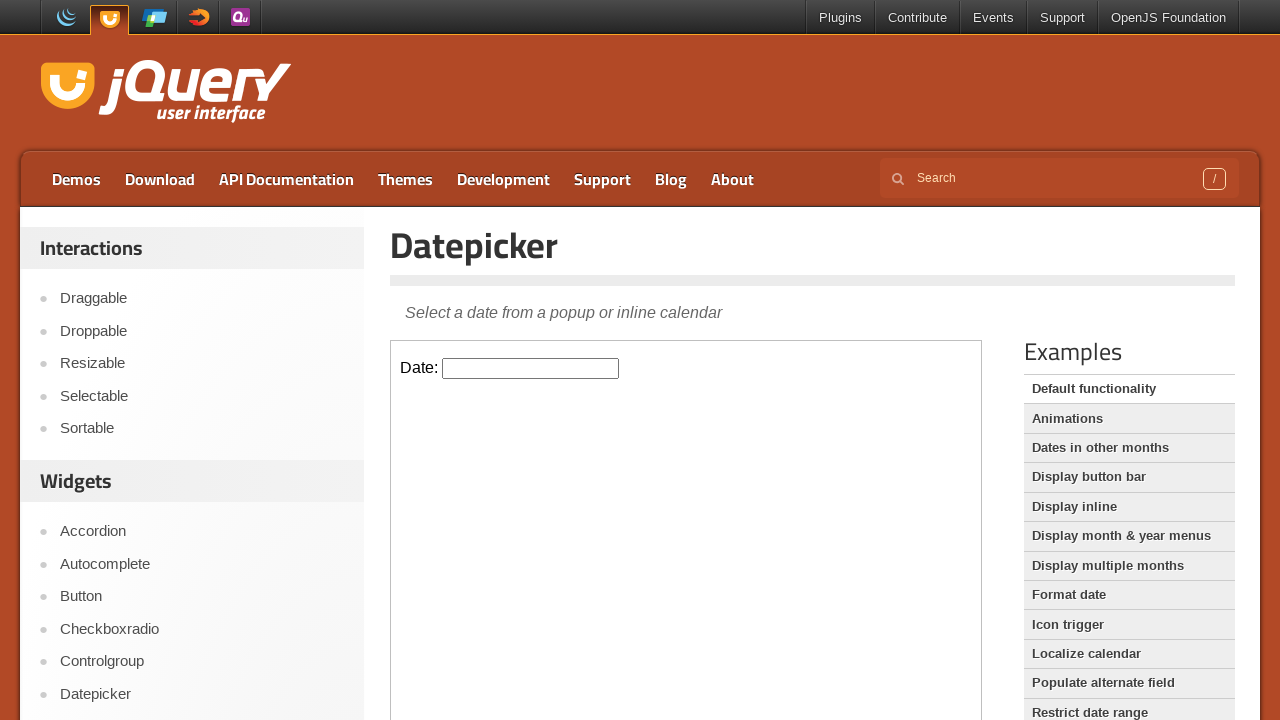

Located the iframe containing the datepicker demo
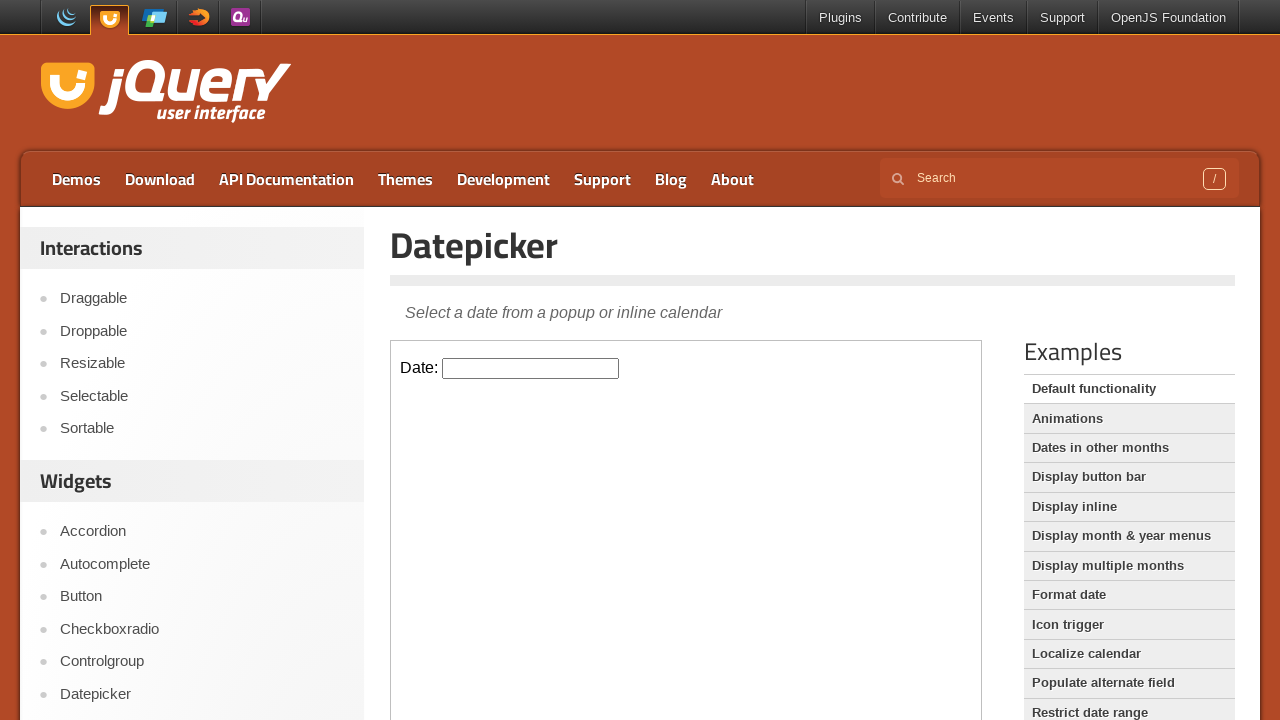

Clicked on the datepicker input to open the calendar at (531, 368) on iframe >> nth=0 >> internal:control=enter-frame >> #datepicker
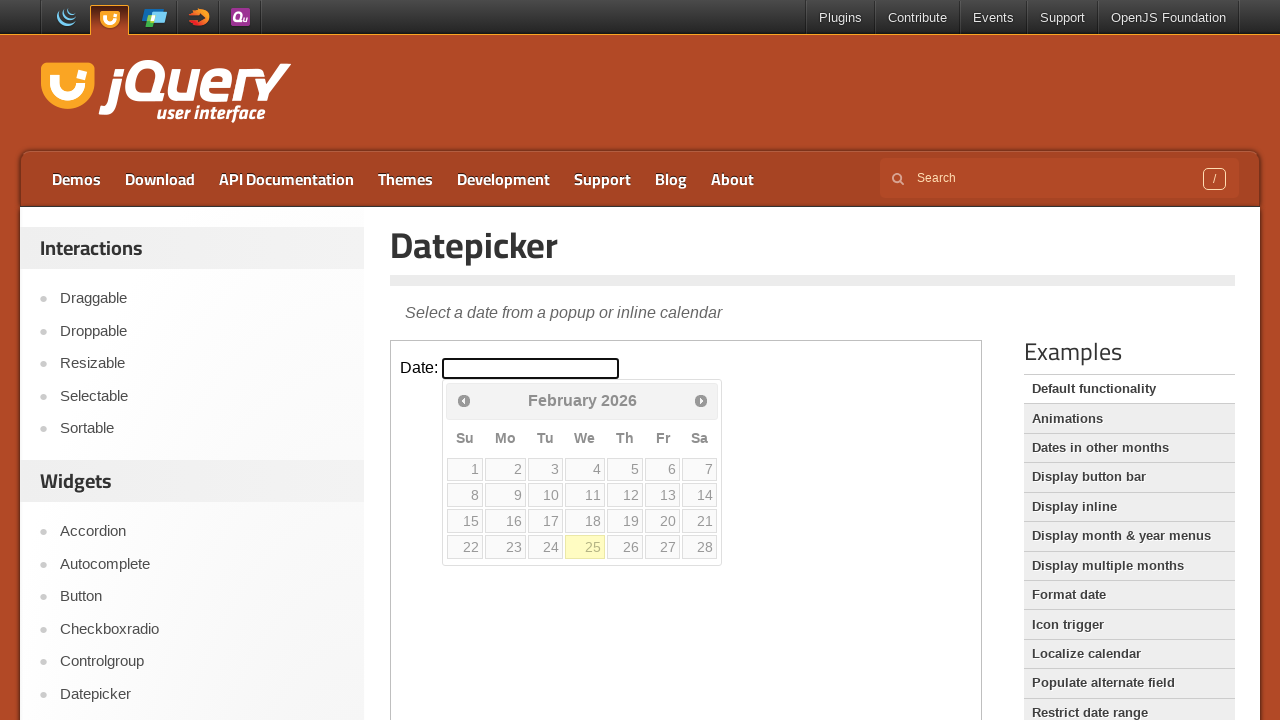

Clicked the next month button to navigate forward at (701, 400) on iframe >> nth=0 >> internal:control=enter-frame >> a[title='Next']
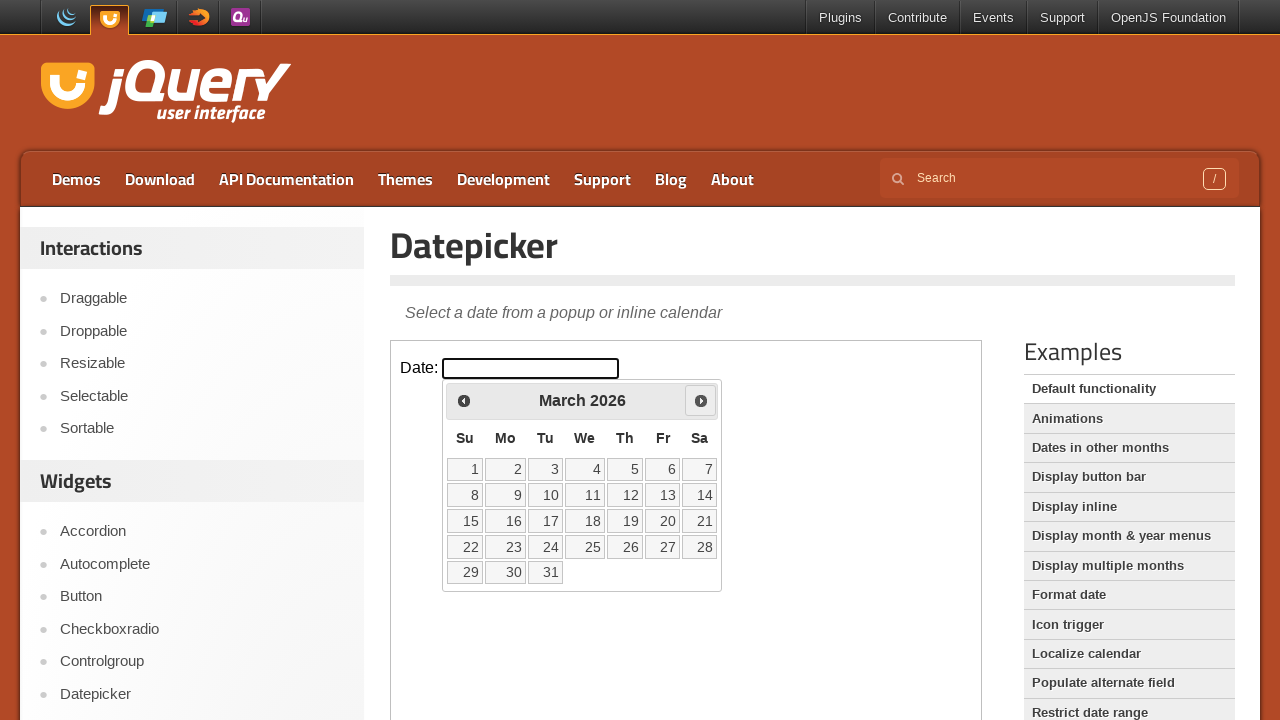

Selected date 22 from the calendar at (465, 547) on iframe >> nth=0 >> internal:control=enter-frame >> a:text('22')
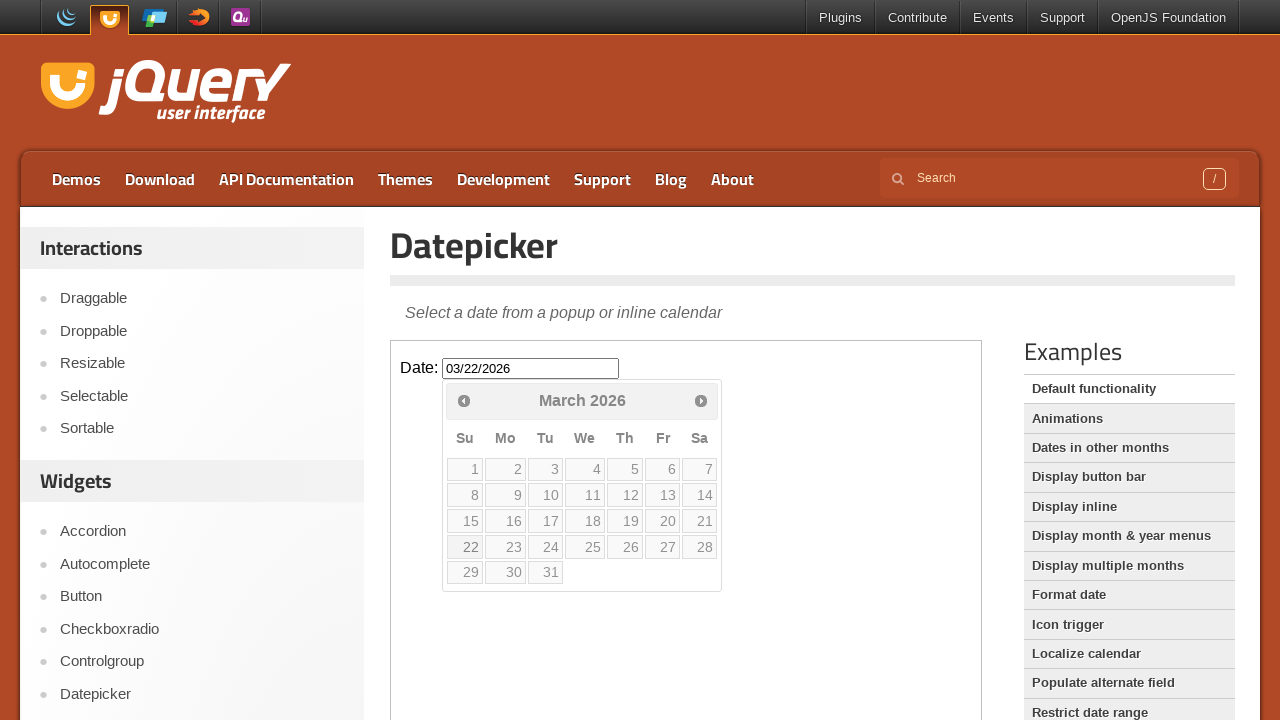

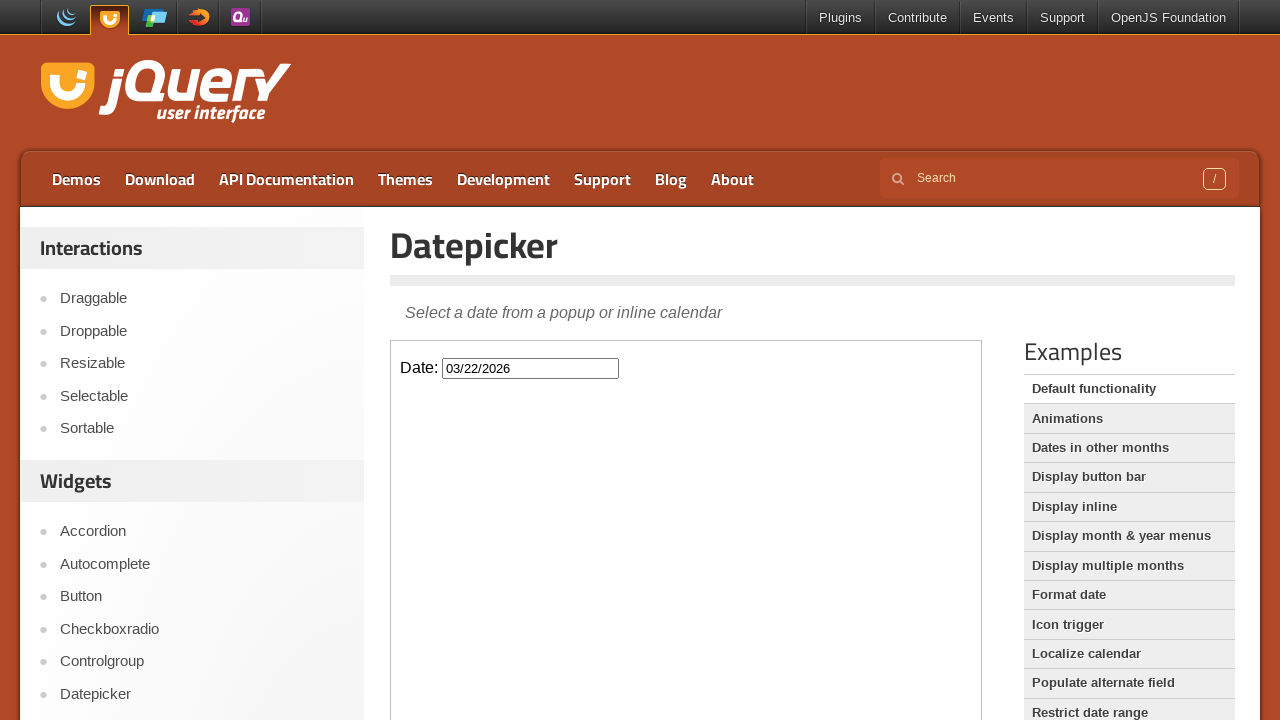